Tests tooltip on text field by hovering over it and verifying the tooltip appears

Starting URL: https://demoqa.com/tool-tips

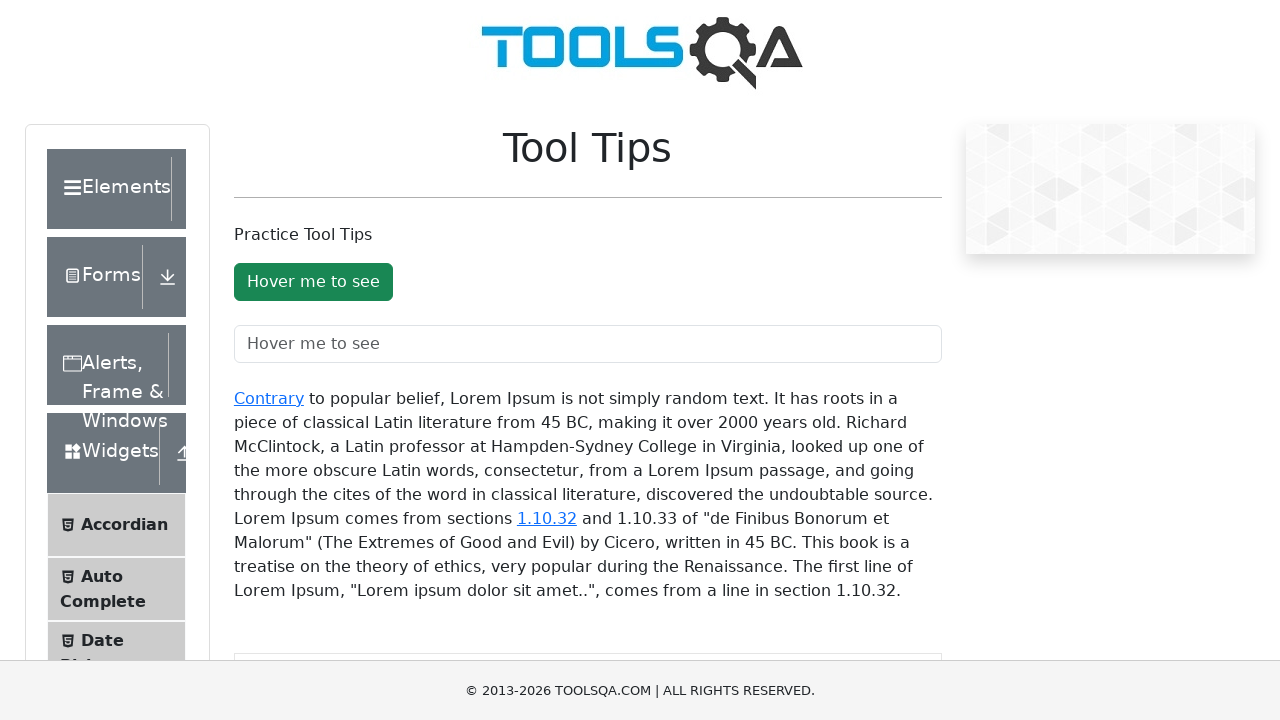

Hovered over text field to trigger tooltip at (588, 344) on #toolTipTextField
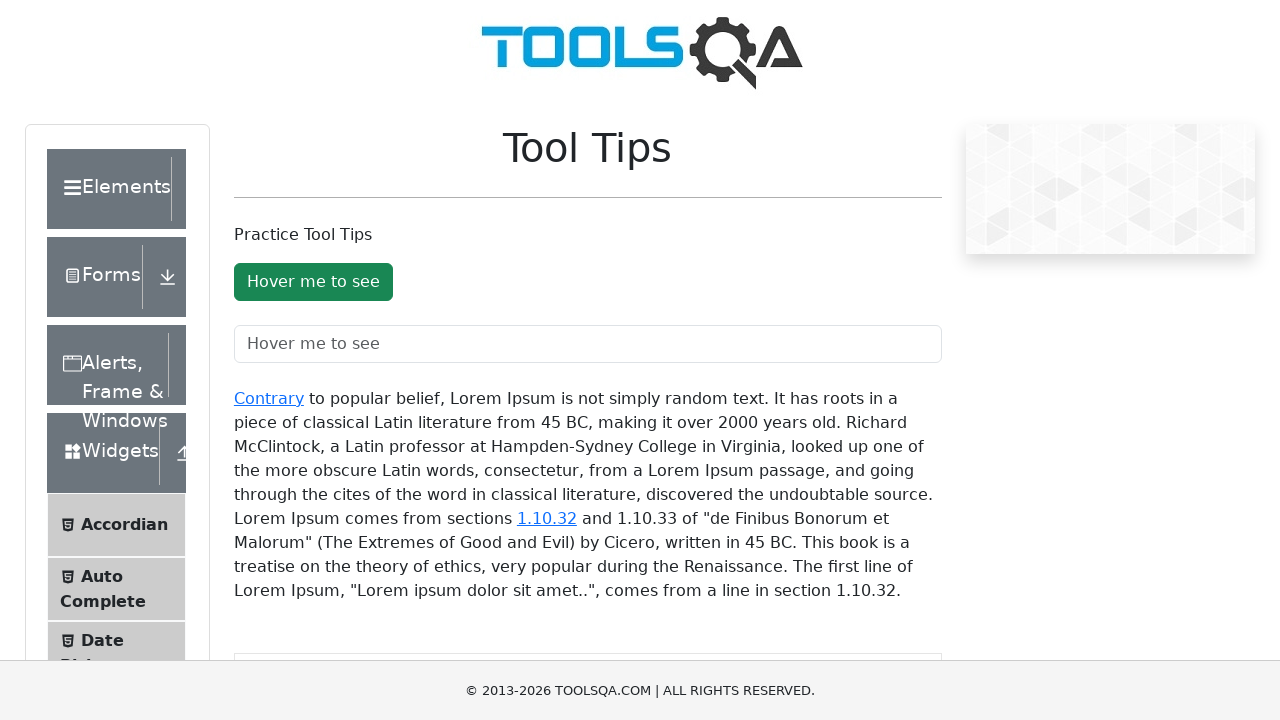

Tooltip appeared on text field
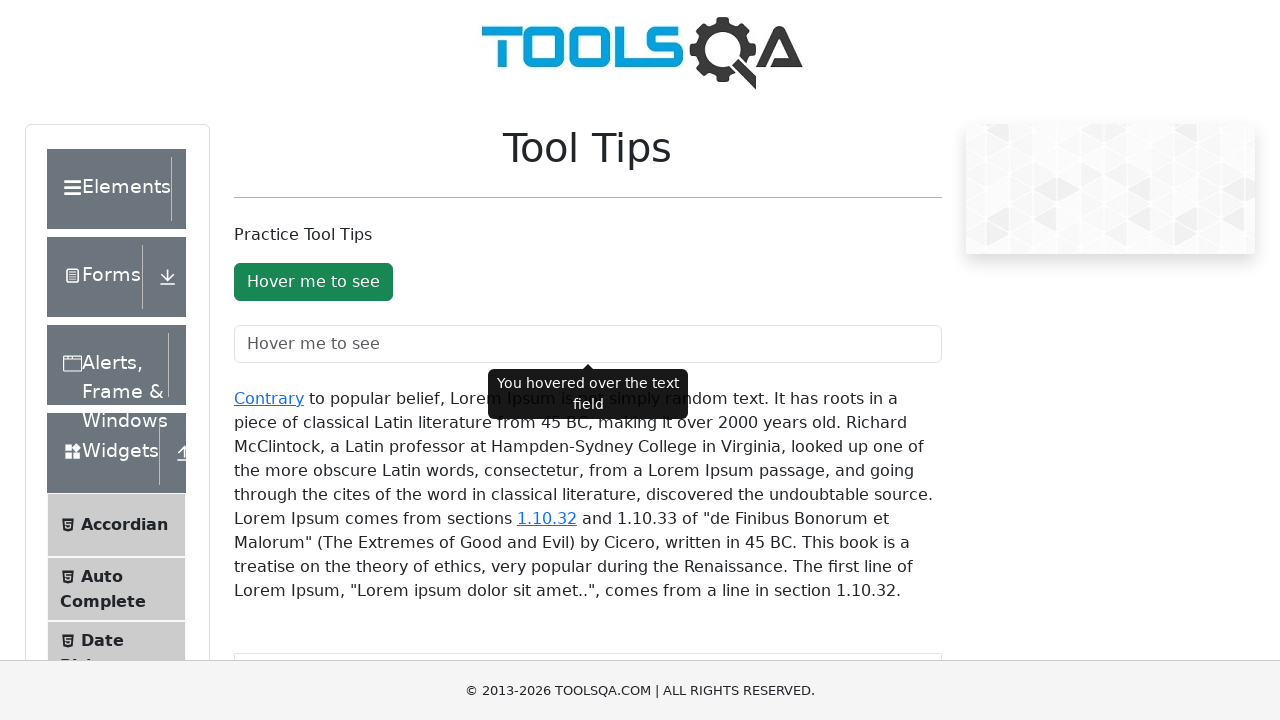

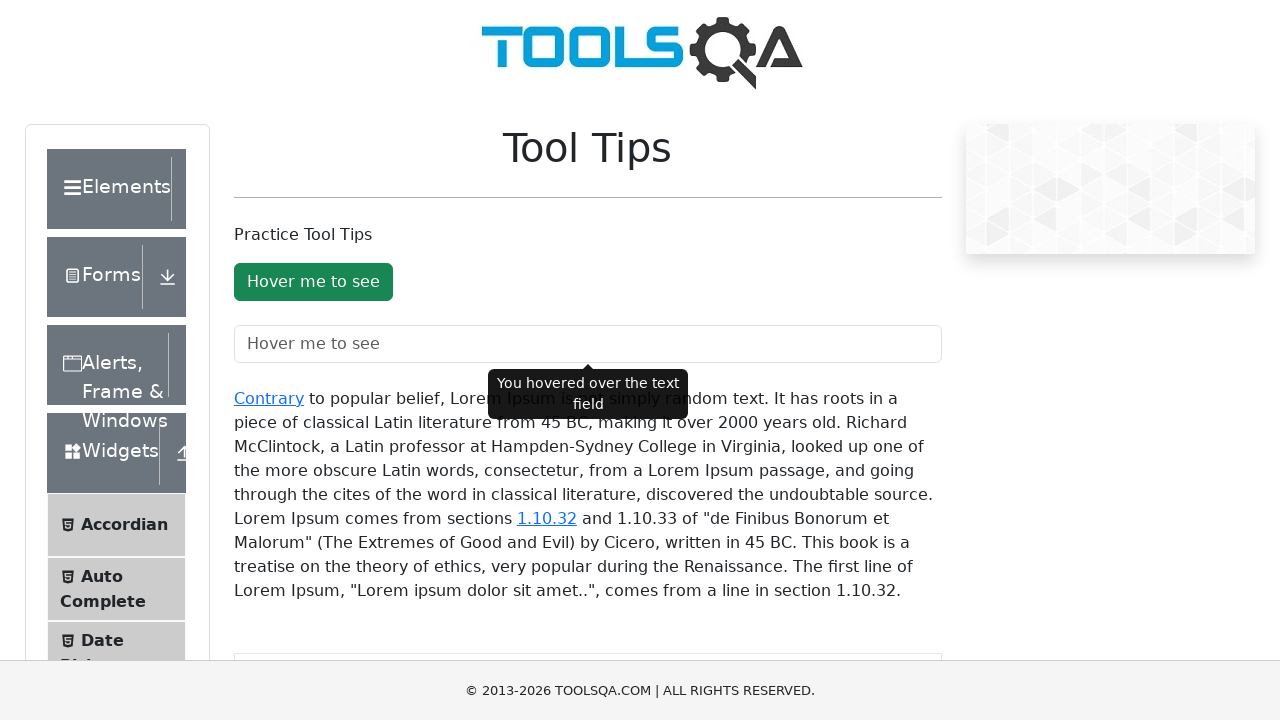